Tests multi-select dropdown functionality by selecting all options, verifying the selections, and then deselecting all options

Starting URL: https://demoqa.com/select-menu

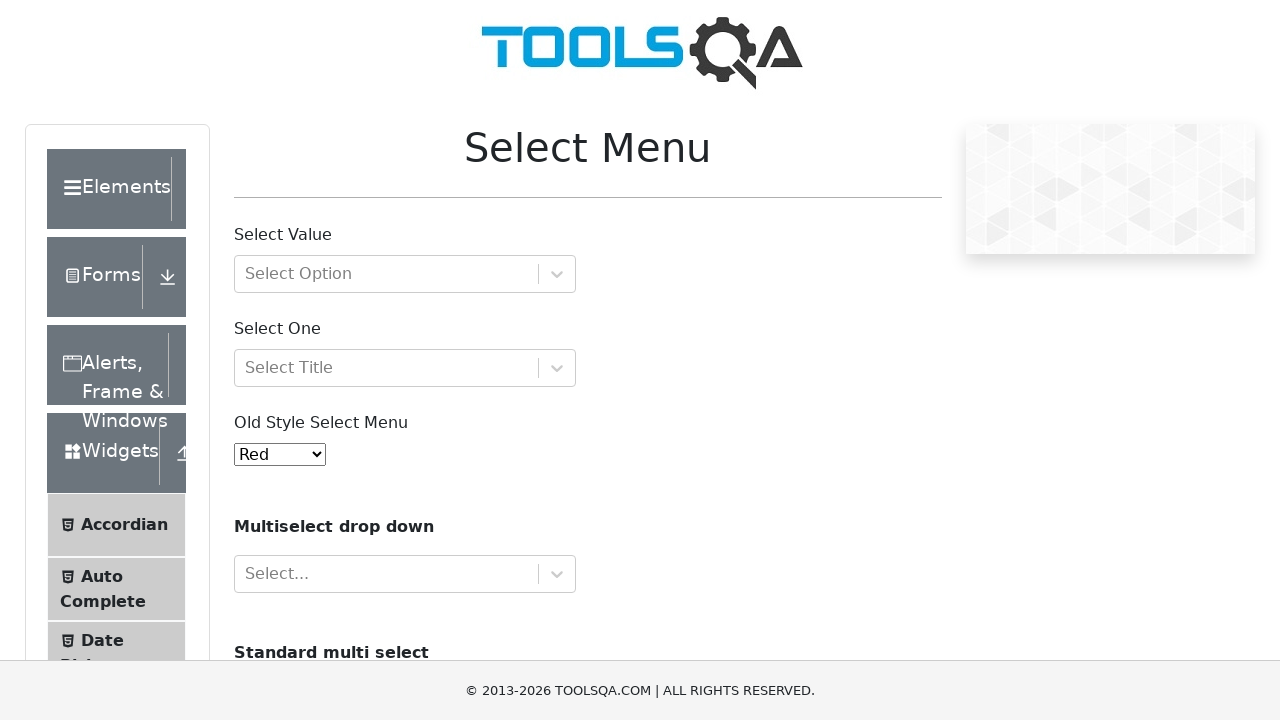

Located multi-select dropdown element with id 'cars'
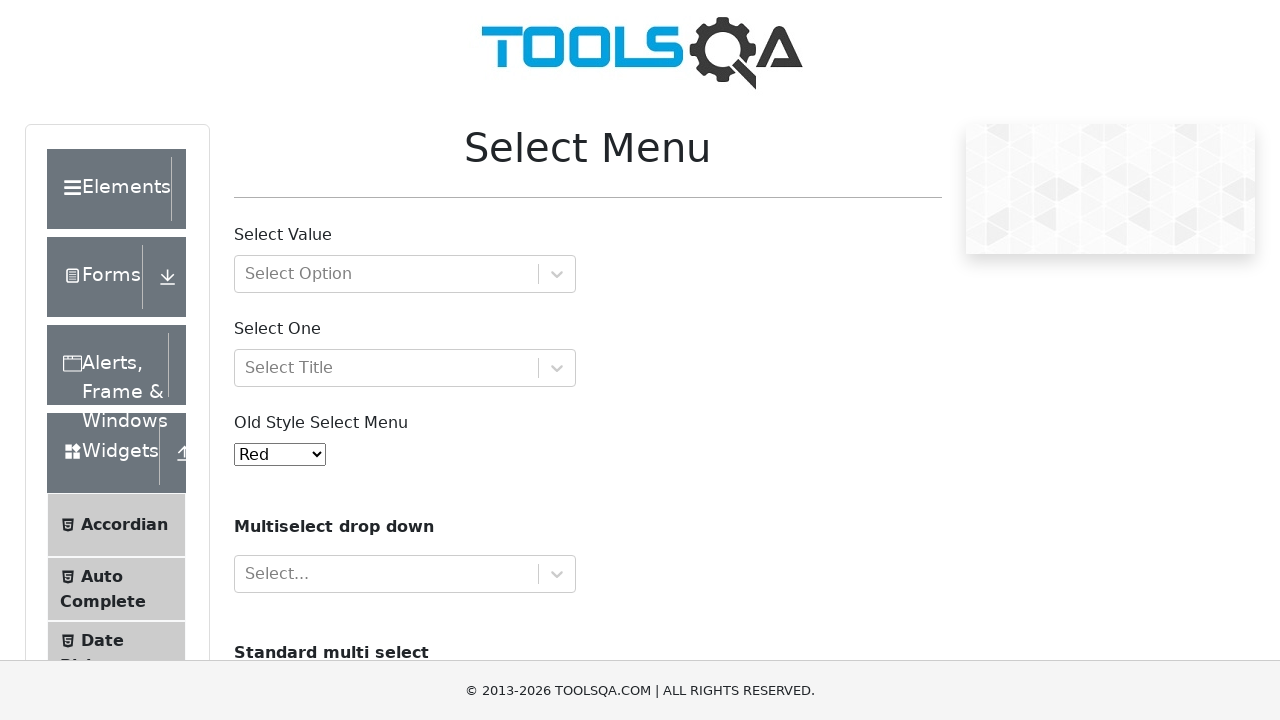

Verified that dropdown supports multiple selection
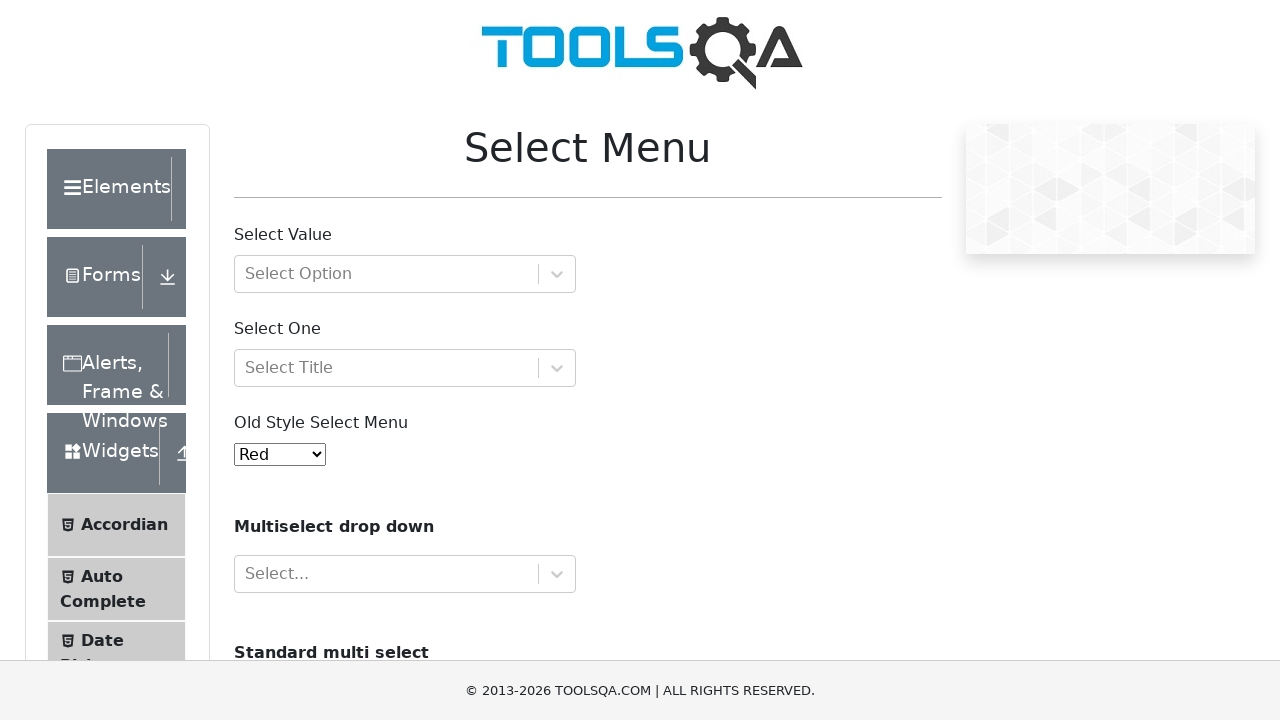

Assertion passed: dropdown is a multi-select
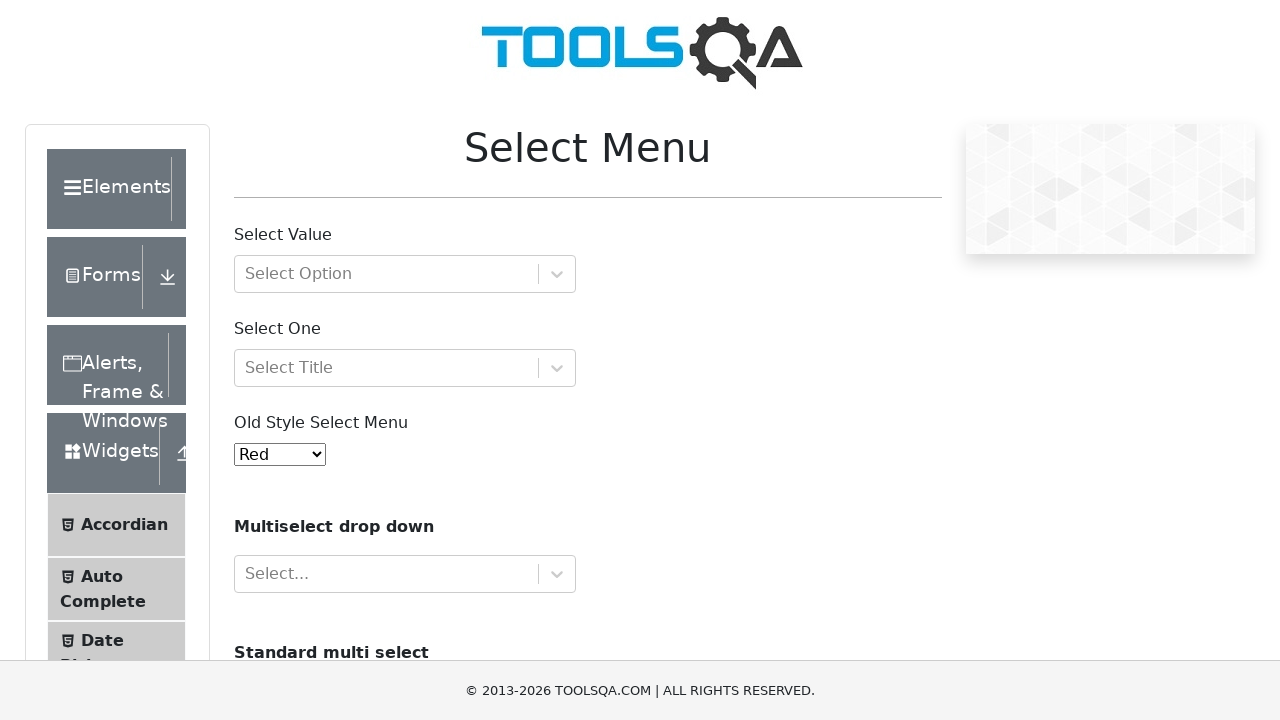

Retrieved all 4 options from the dropdown
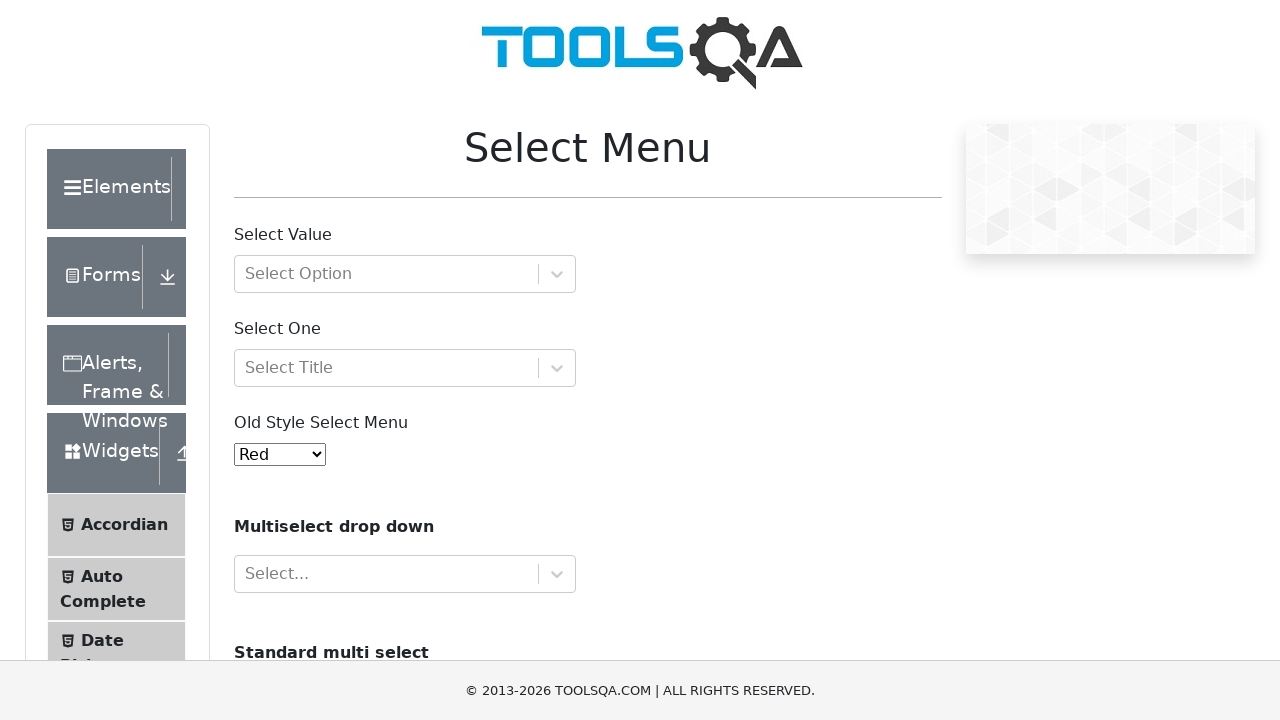

Selected option: Volvo at (258, 360) on select#cars >> option >> nth=0
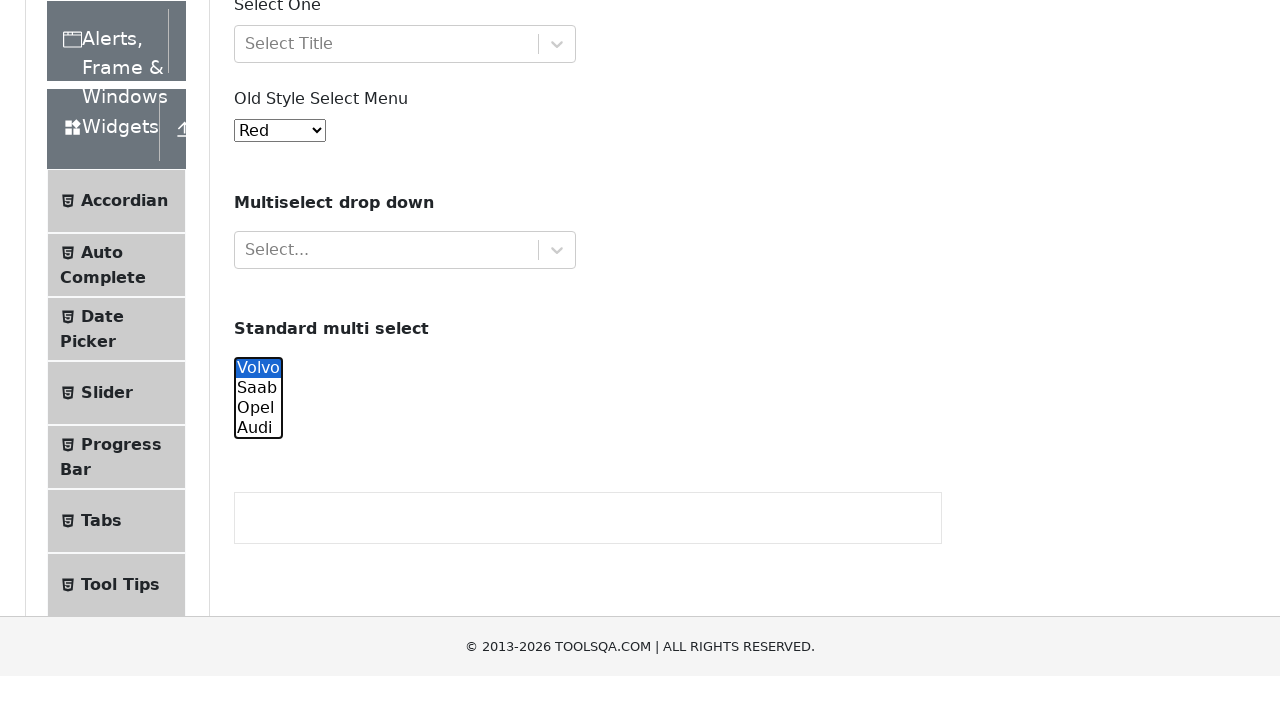

Selected option: Saab at (258, 360) on select#cars >> option >> nth=1
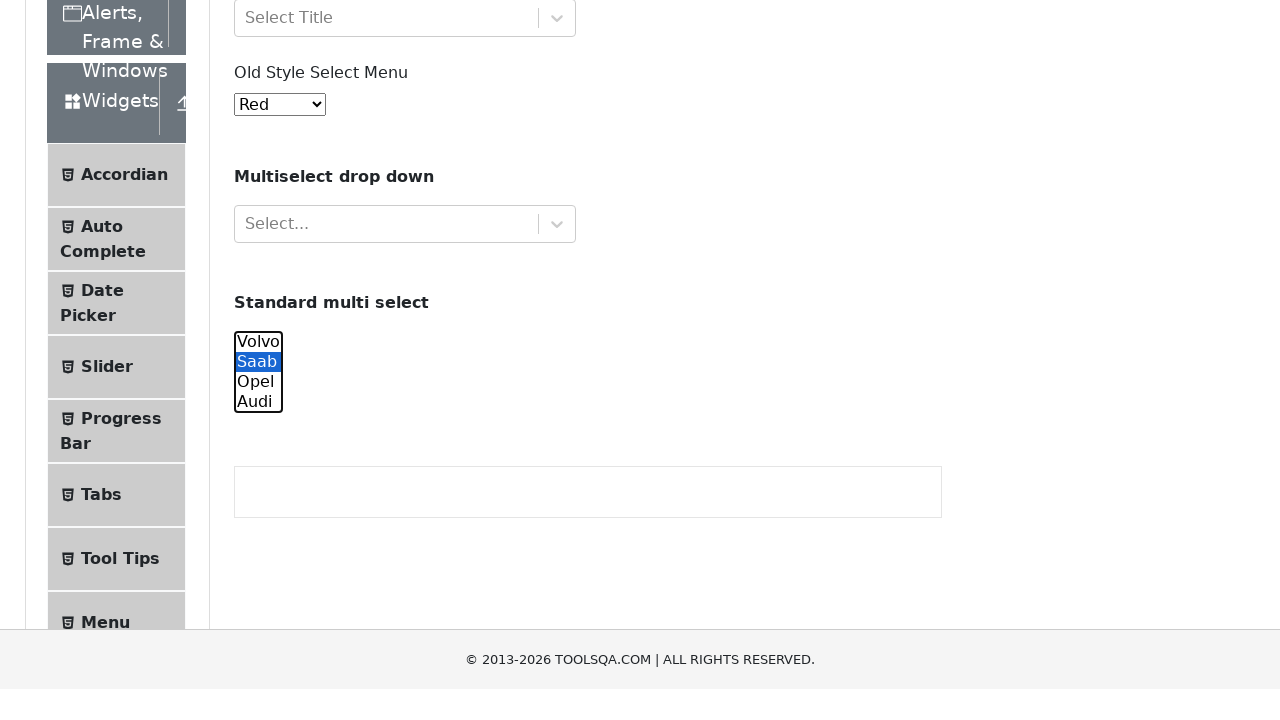

Selected option: Opel at (258, 360) on select#cars >> option >> nth=2
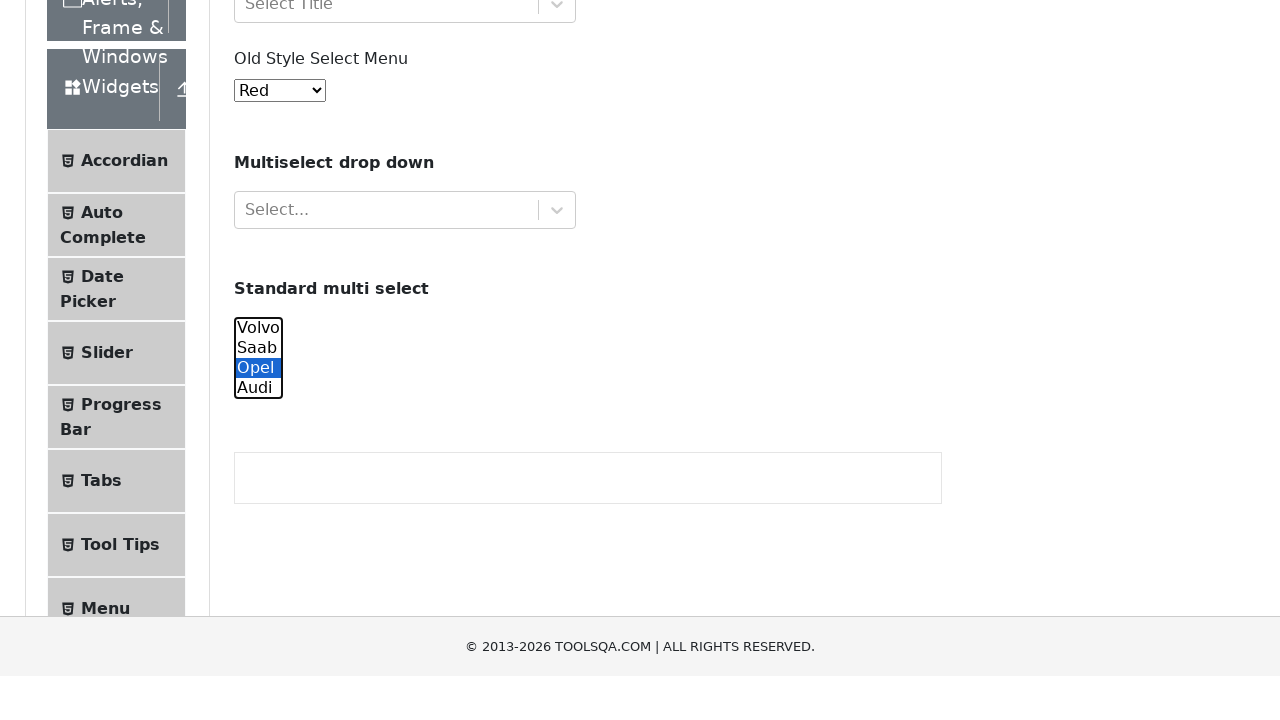

Selected option: Audi at (258, 360) on select#cars >> option >> nth=3
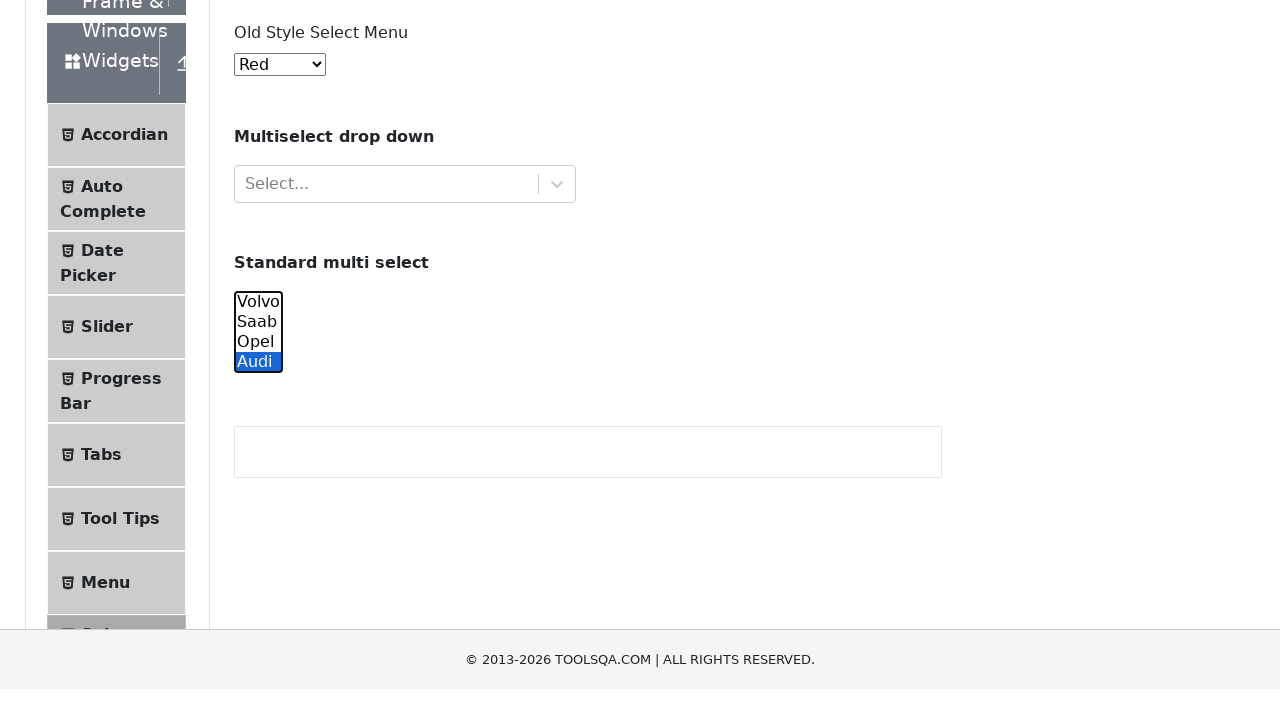

Printed separator after selecting all options
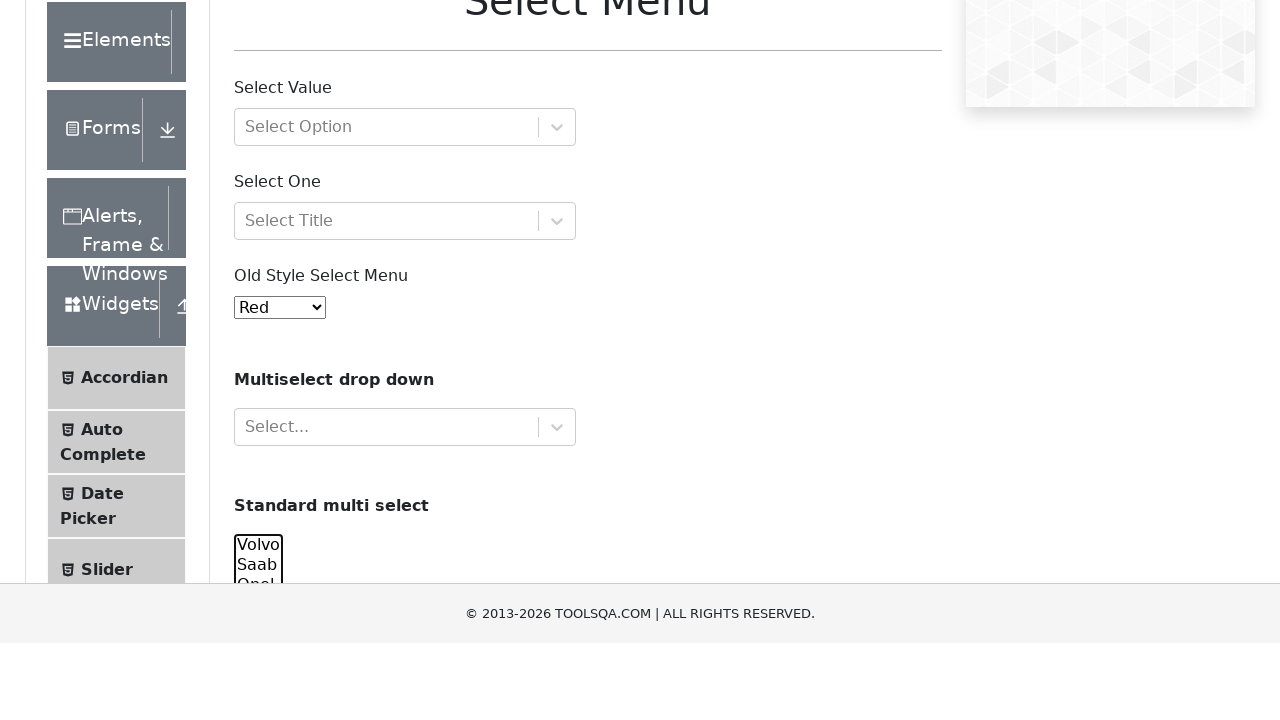

Printed selected option: Volvo
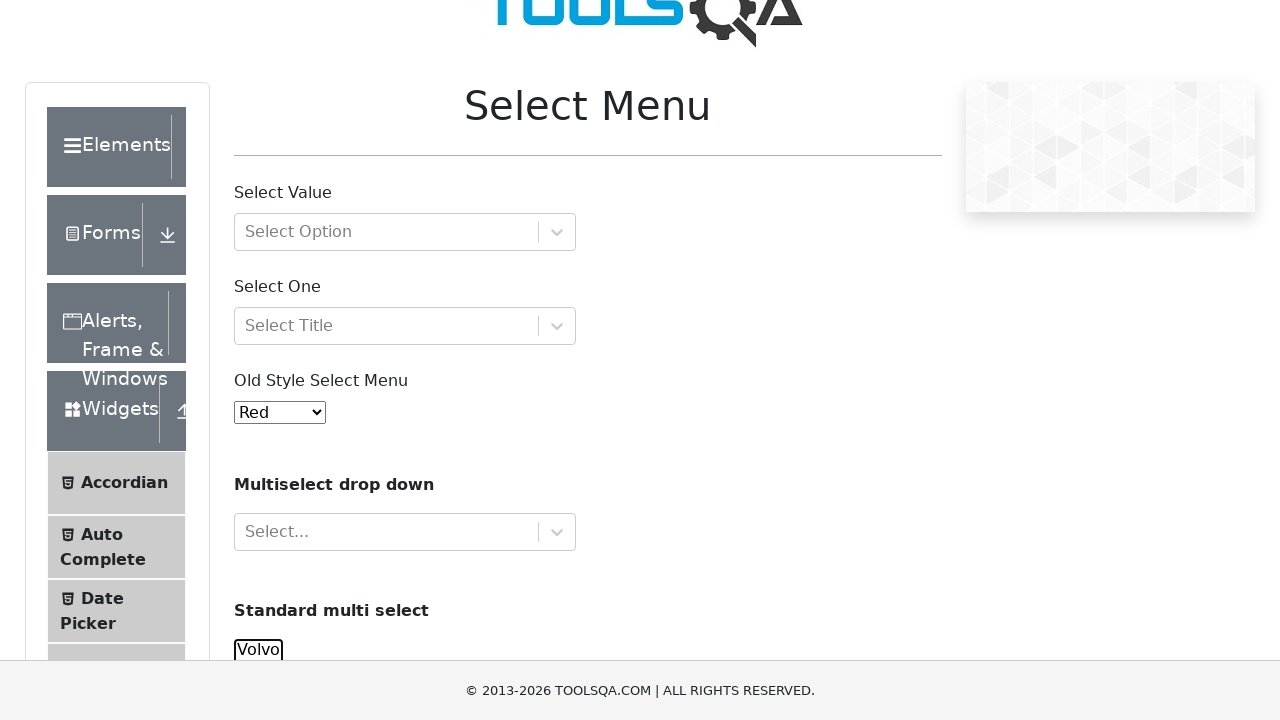

Printed selected option: Saab
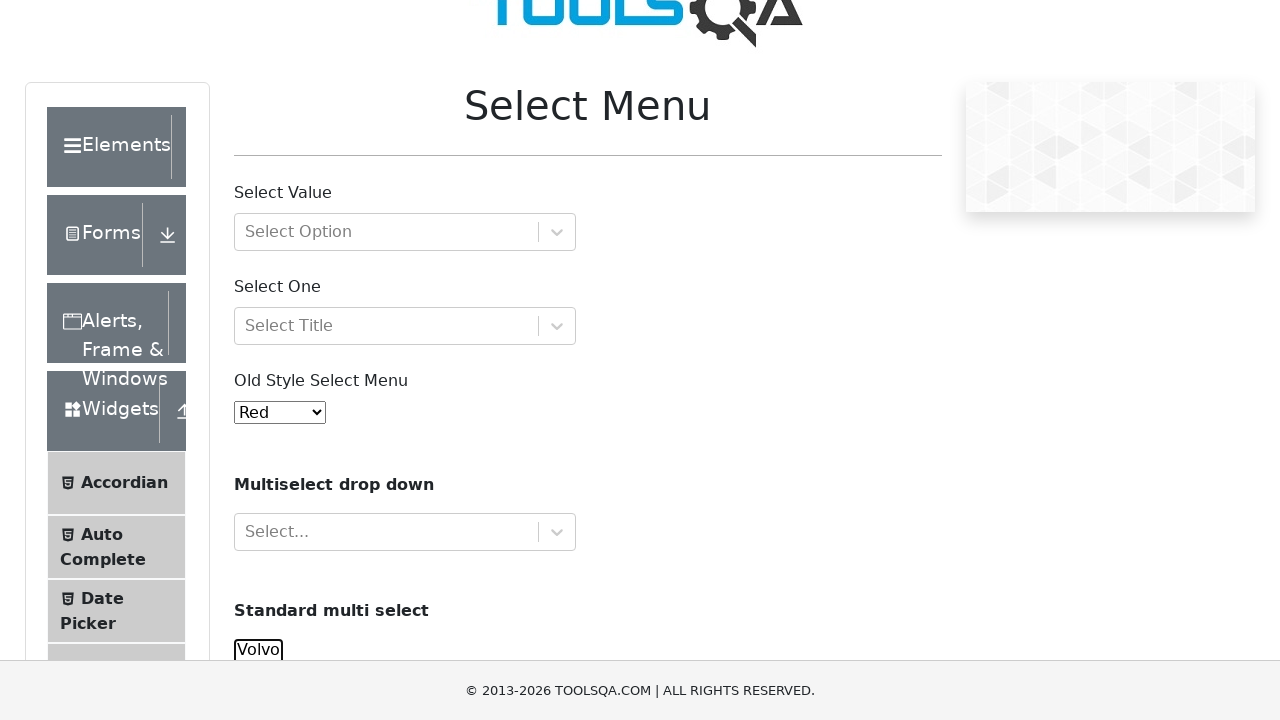

Printed selected option: Opel
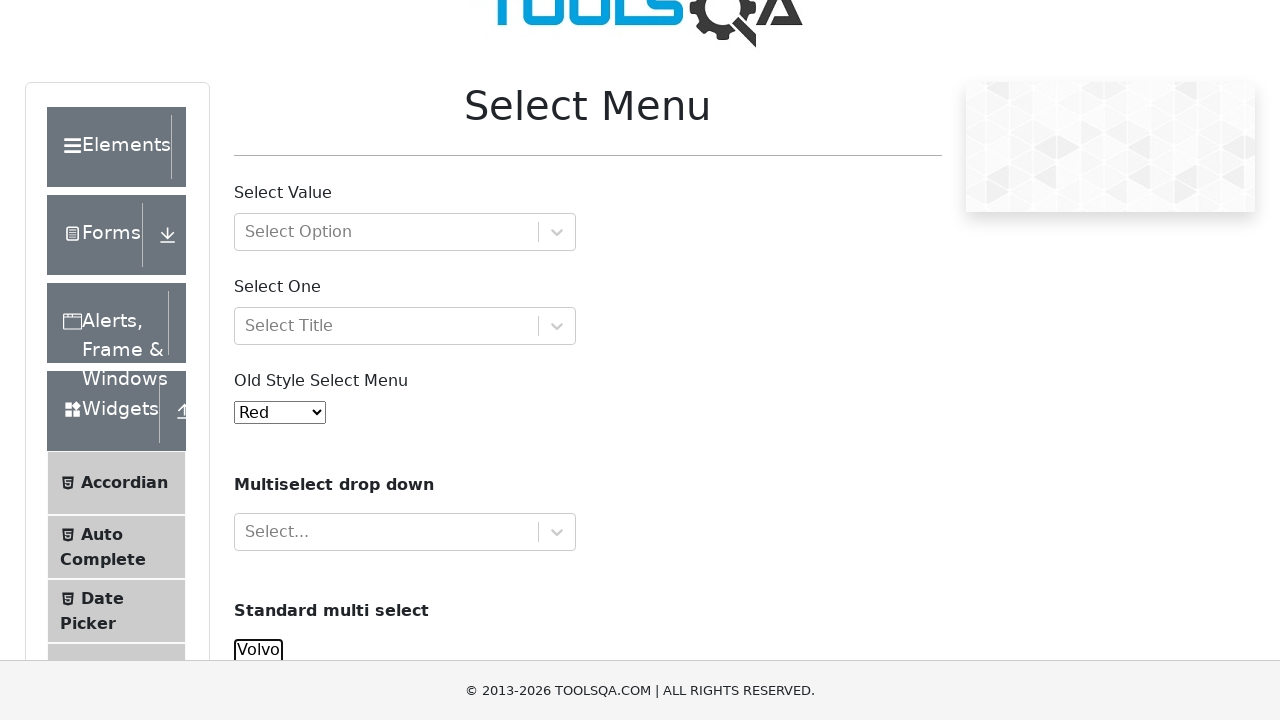

Printed selected option: Audi
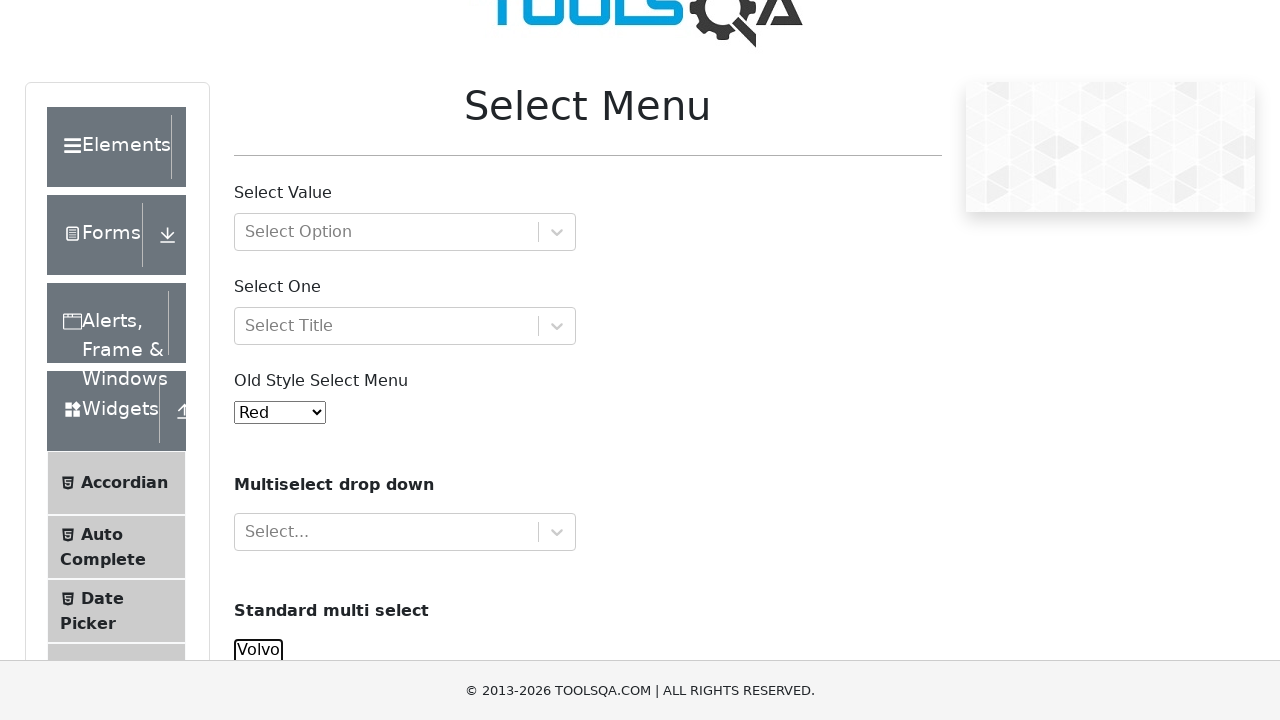

Deselected all options using JavaScript
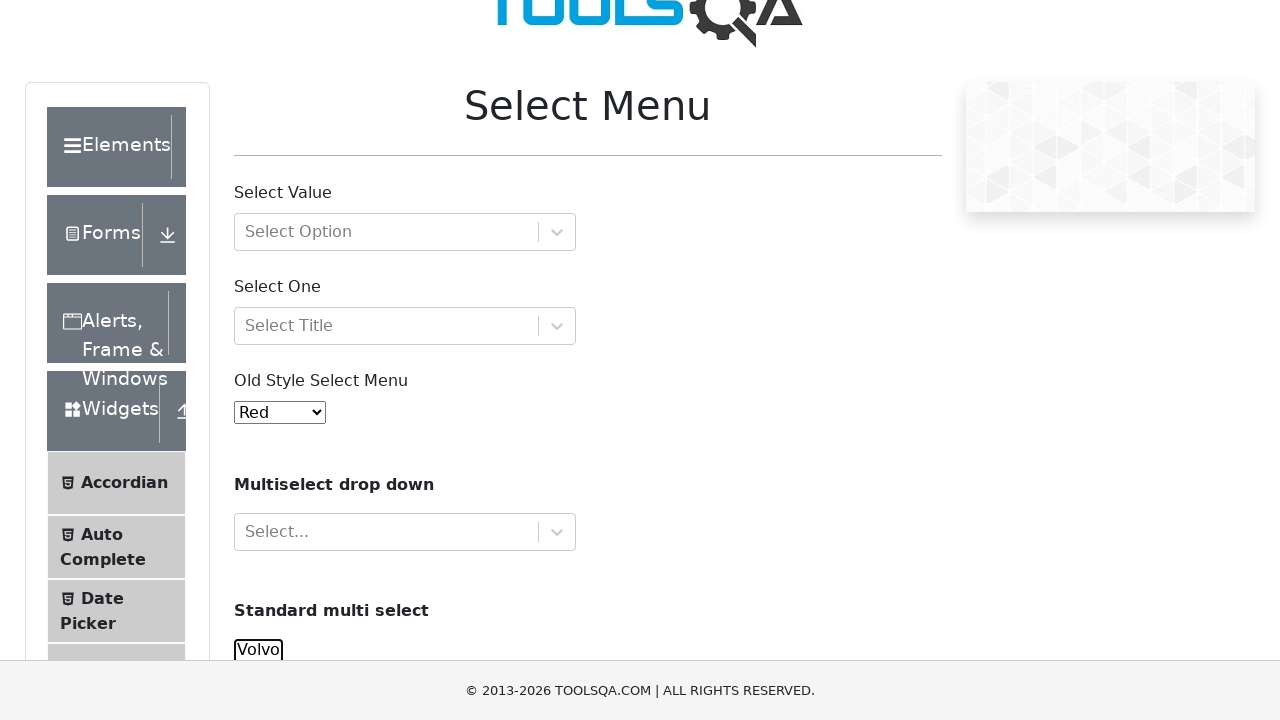

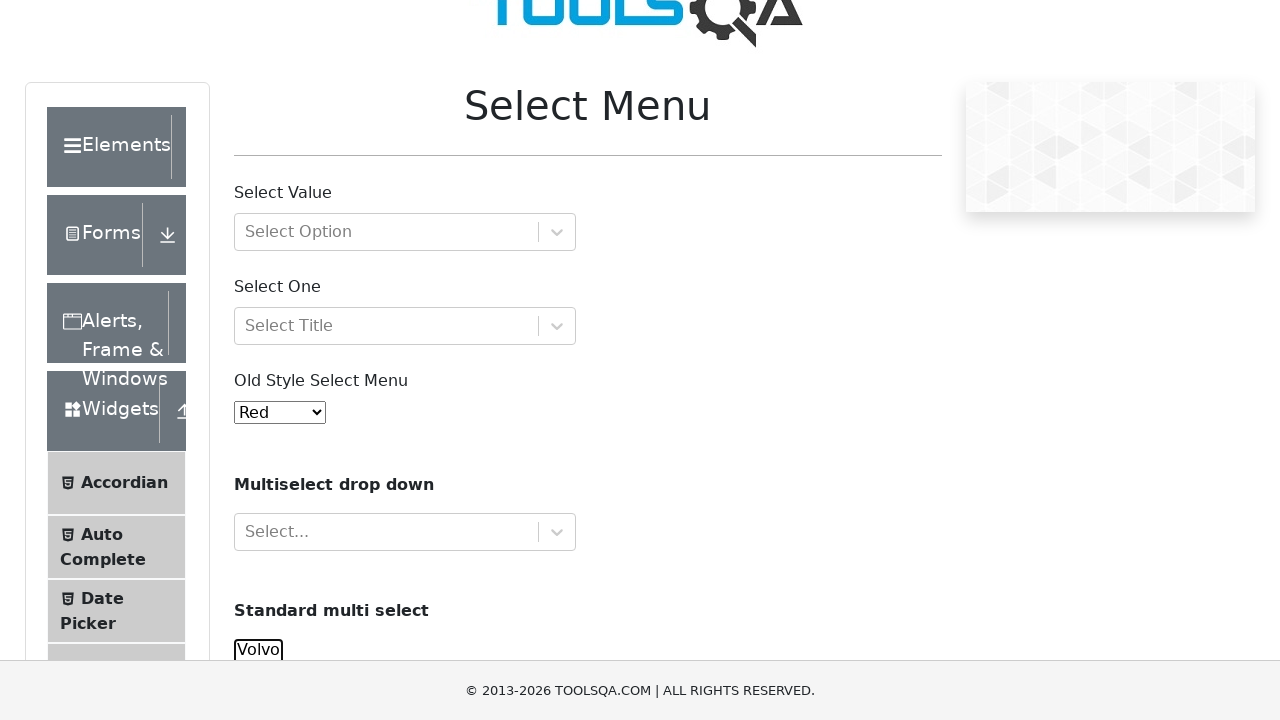